Tests opening a URL in a new tab and verifying the new tab URL

Starting URL: https://demoqa.com/browser-windows

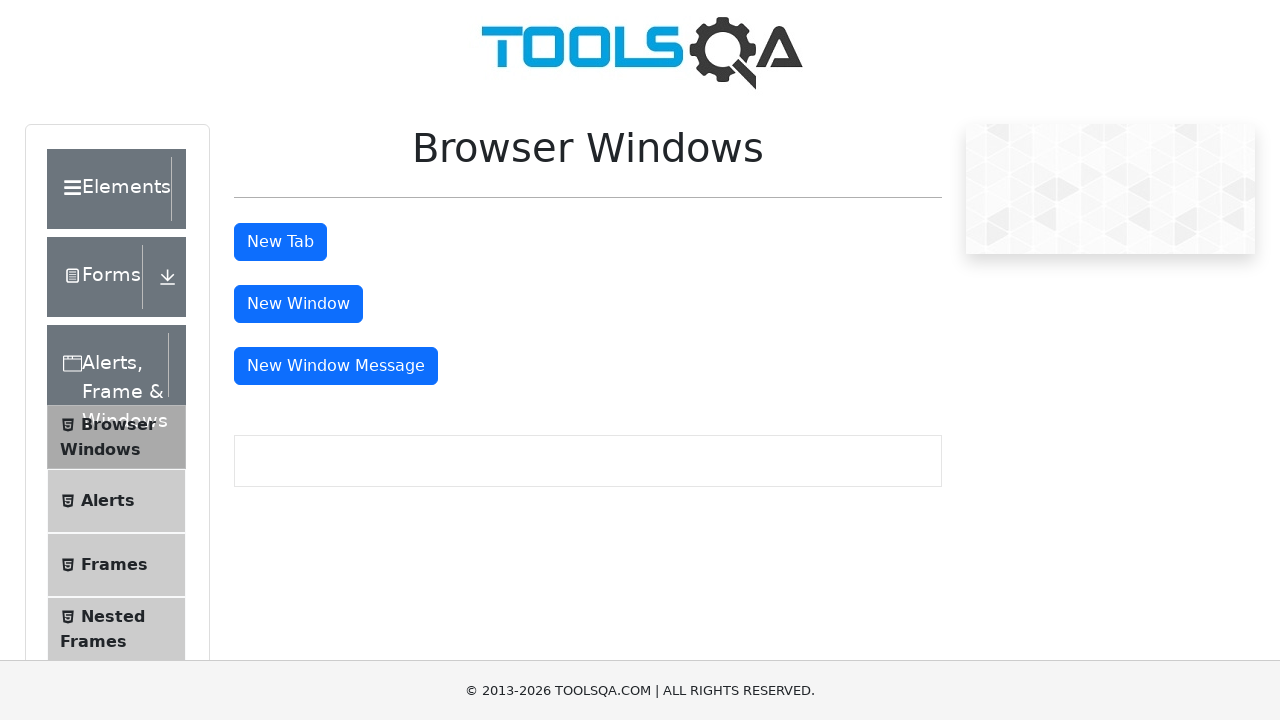

Clicked tab button to open new tab at (280, 242) on #tabButton
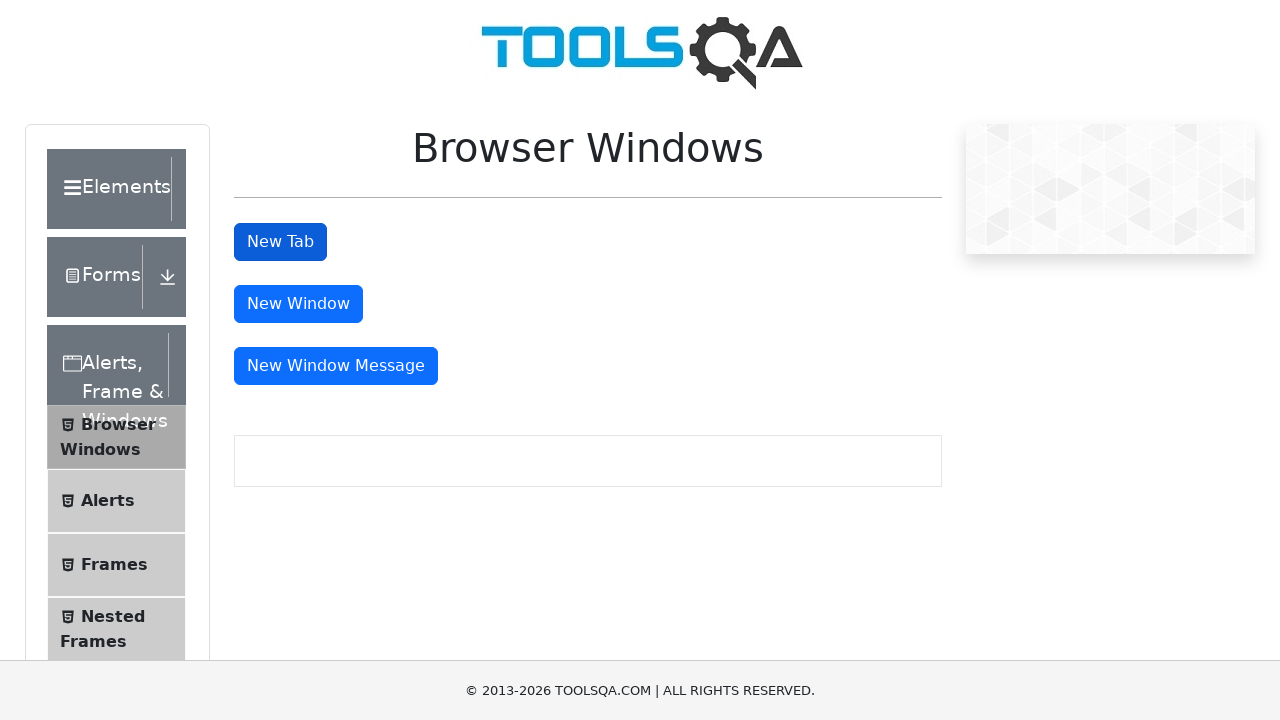

New tab opened and captured
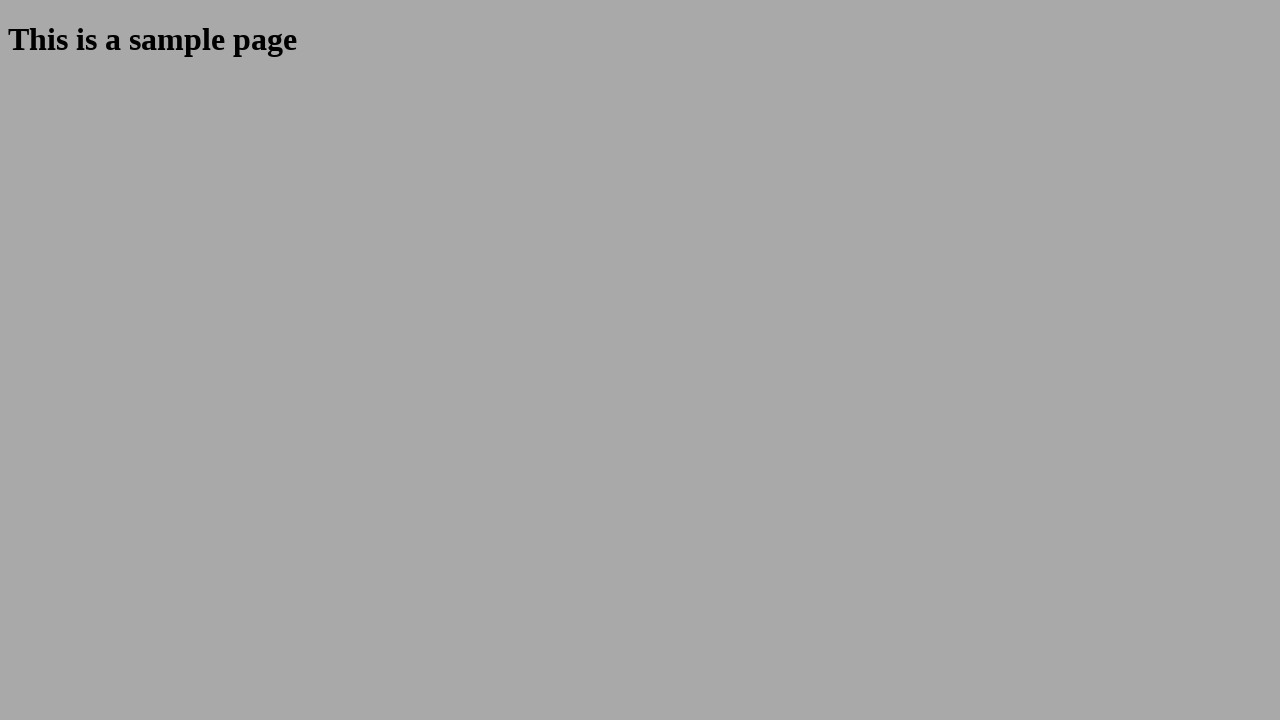

New tab page fully loaded
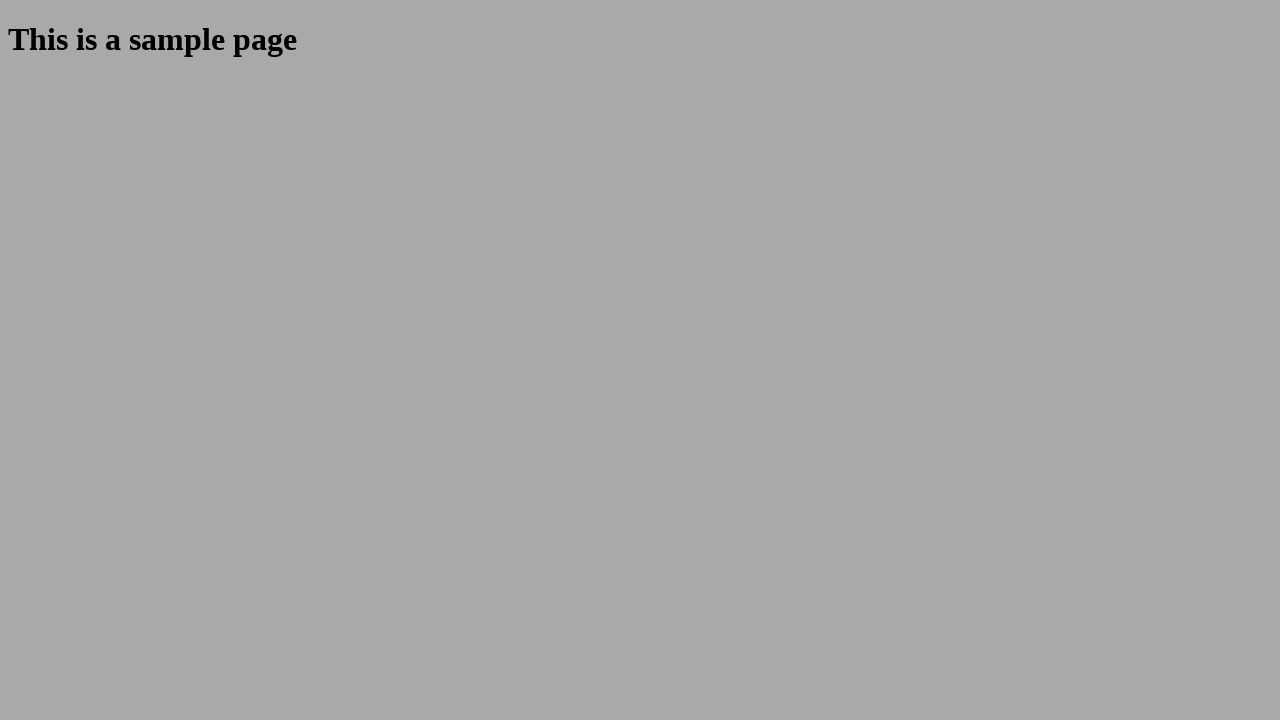

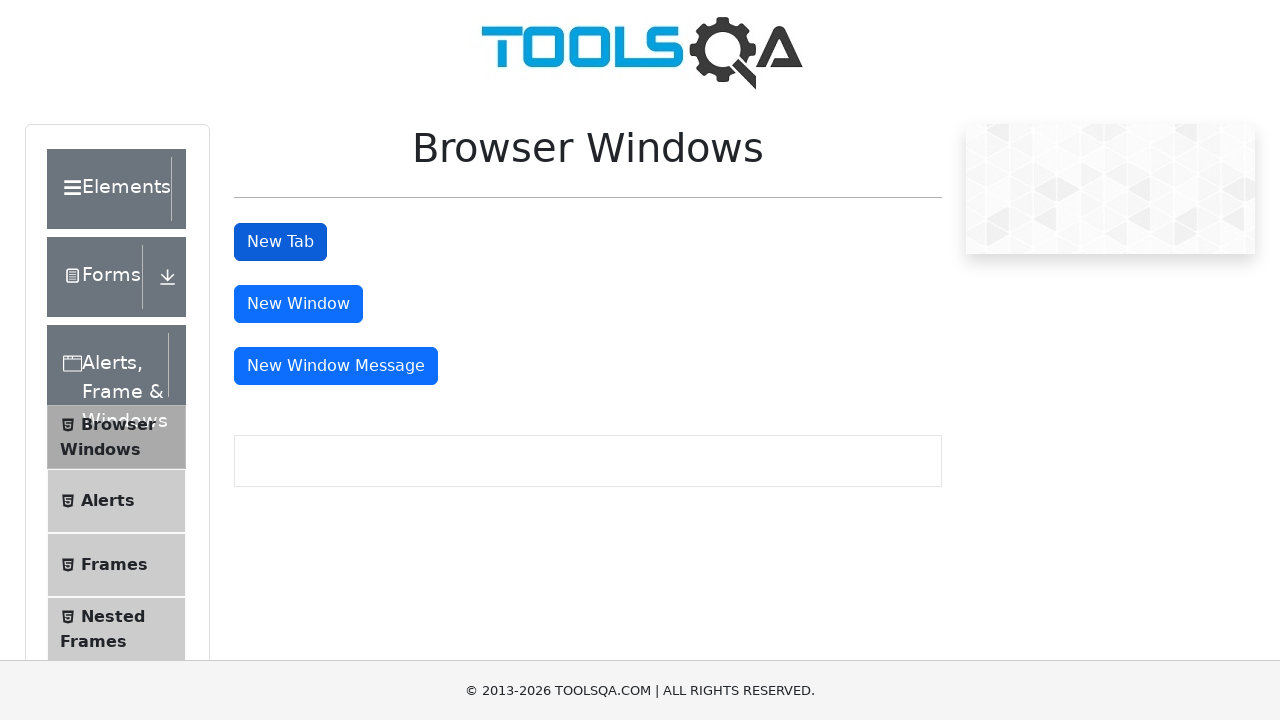